Tests multiple windows functionality by clicking on "Multiple Windows" link, validating page content and title, then clicking a link that opens a new window and switching to validate the new window's title.

Starting URL: https://loopcamp.vercel.app/

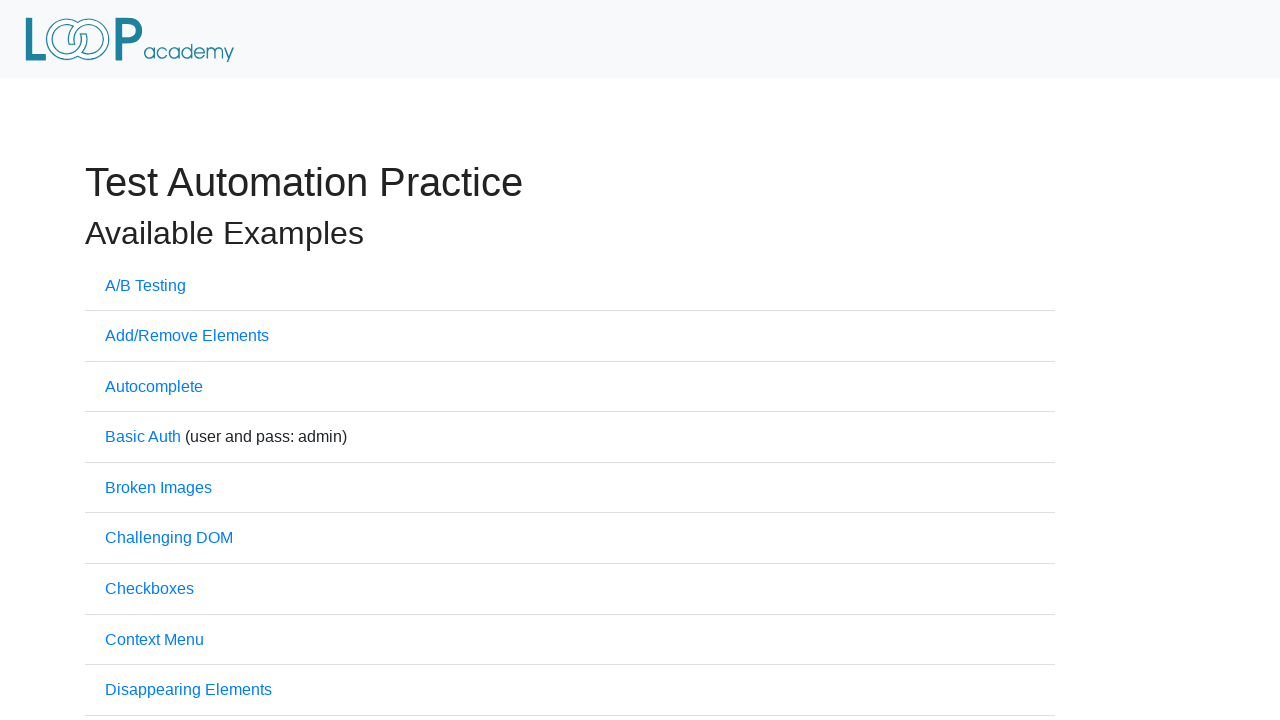

Clicked 'Multiple Windows' link at (168, 360) on xpath=//a[.='Multiple Windows']
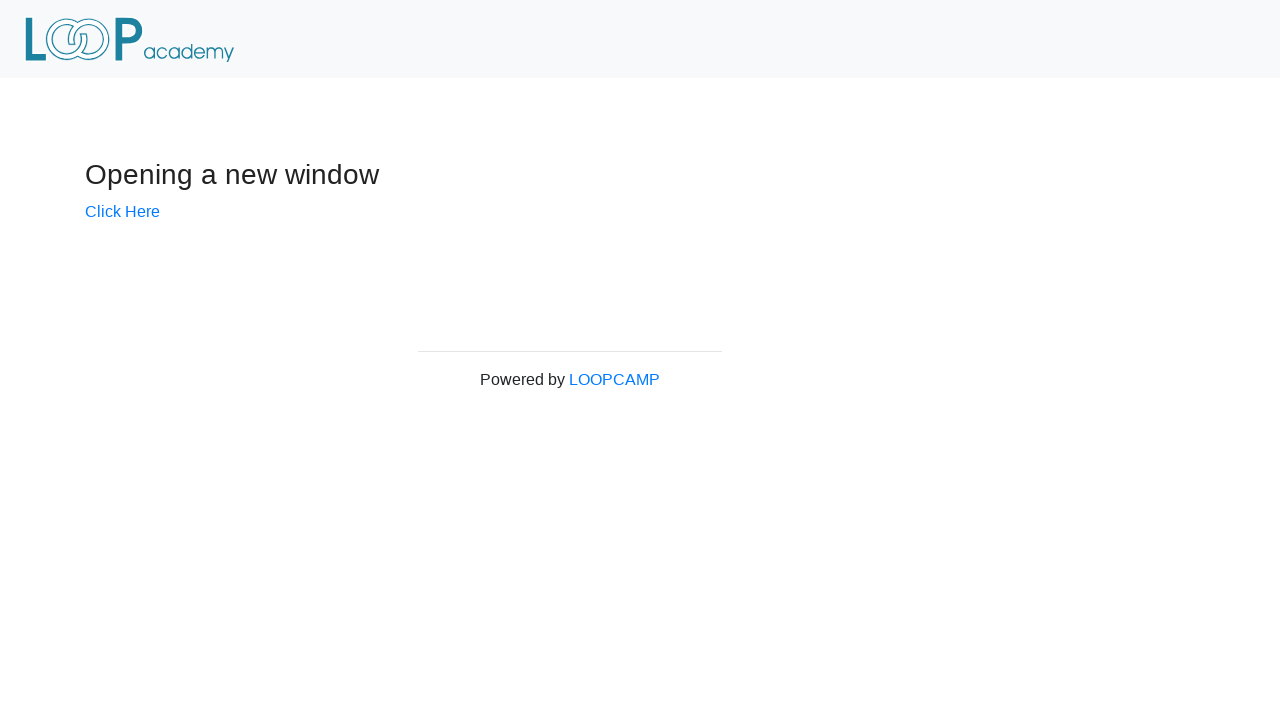

Powered by LOOPCAMP element loaded
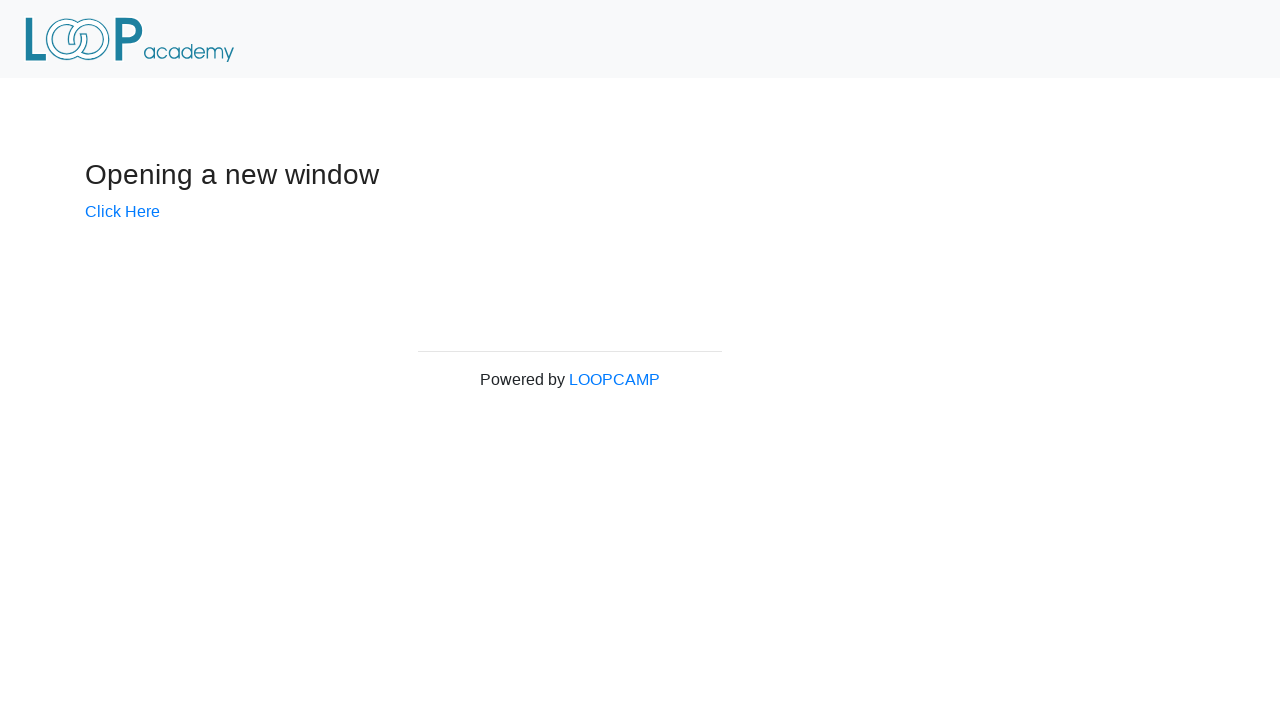

Validated 'Powered by LOOPCAMP' text content
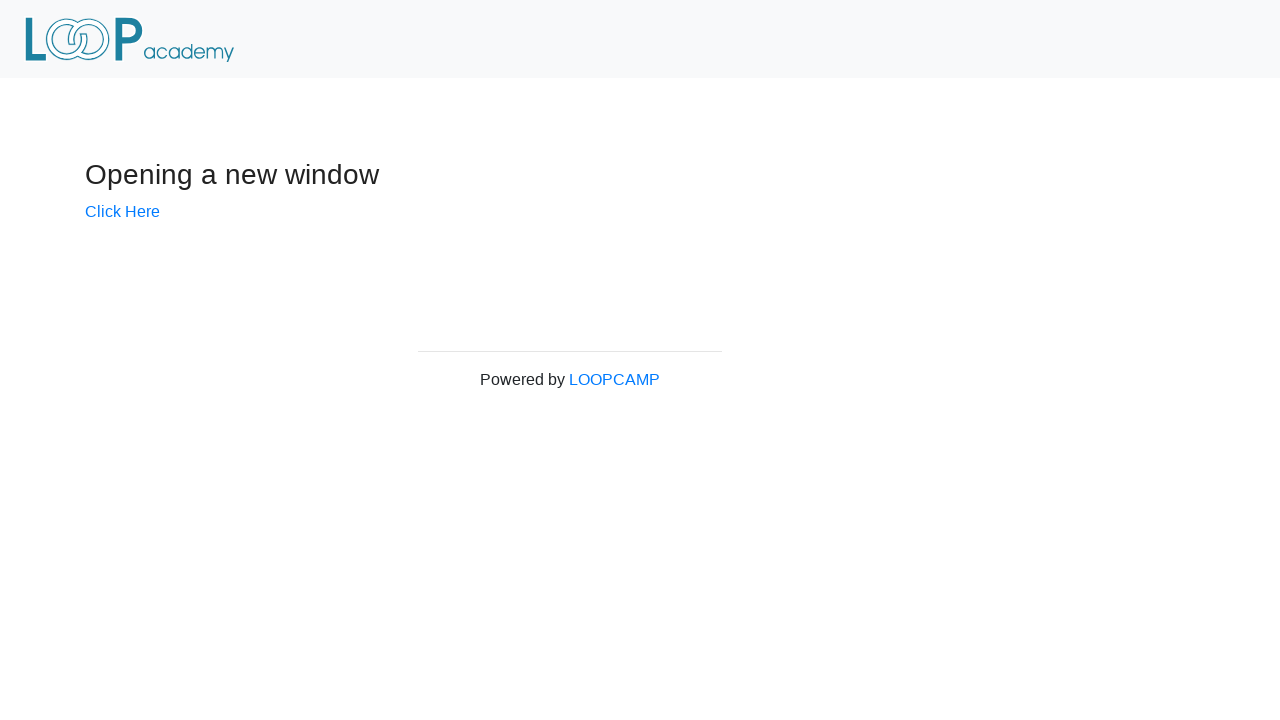

Validated page title is 'Windows'
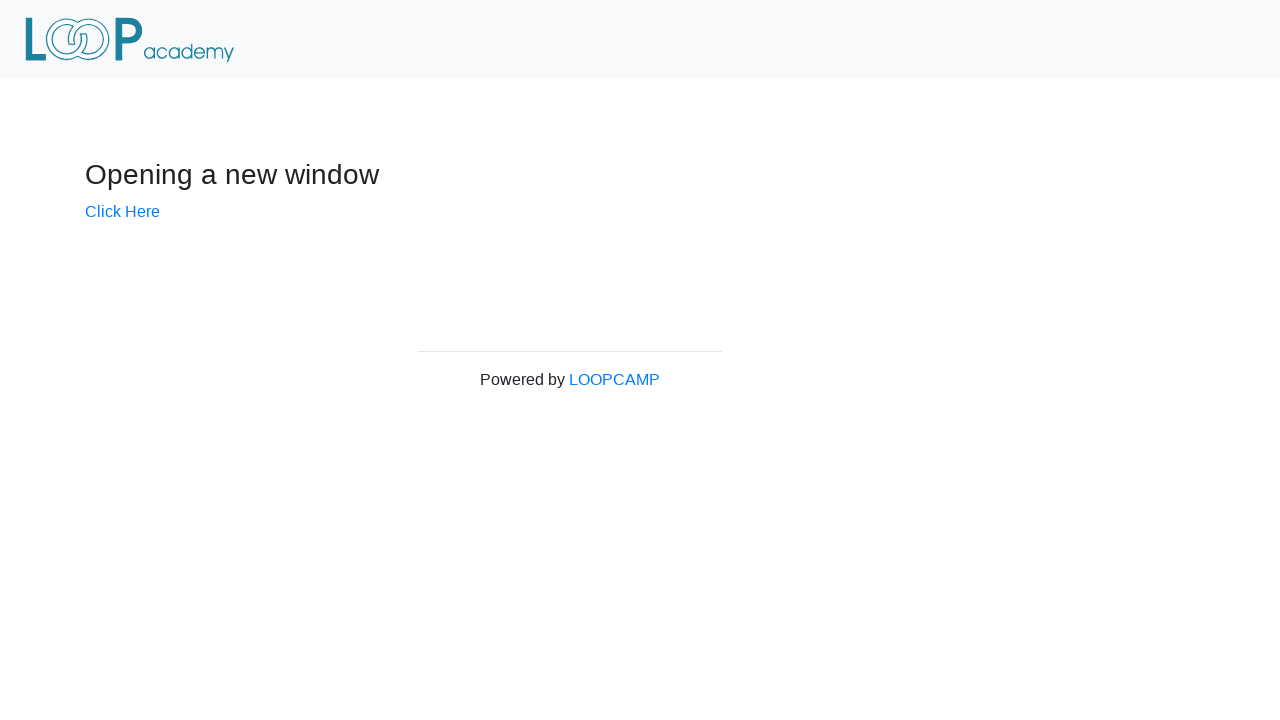

Clicked 'Click Here' link to open new window at (122, 211) on xpath=//a[.='Click Here']
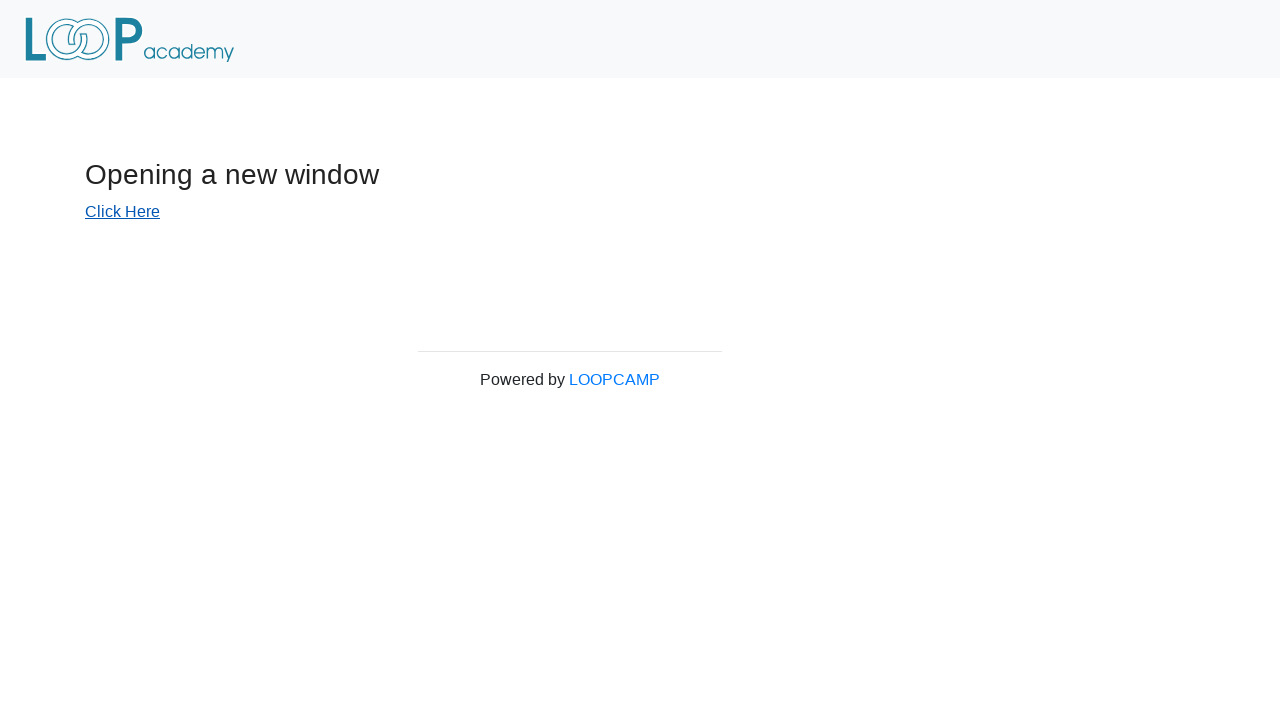

New window loaded and ready
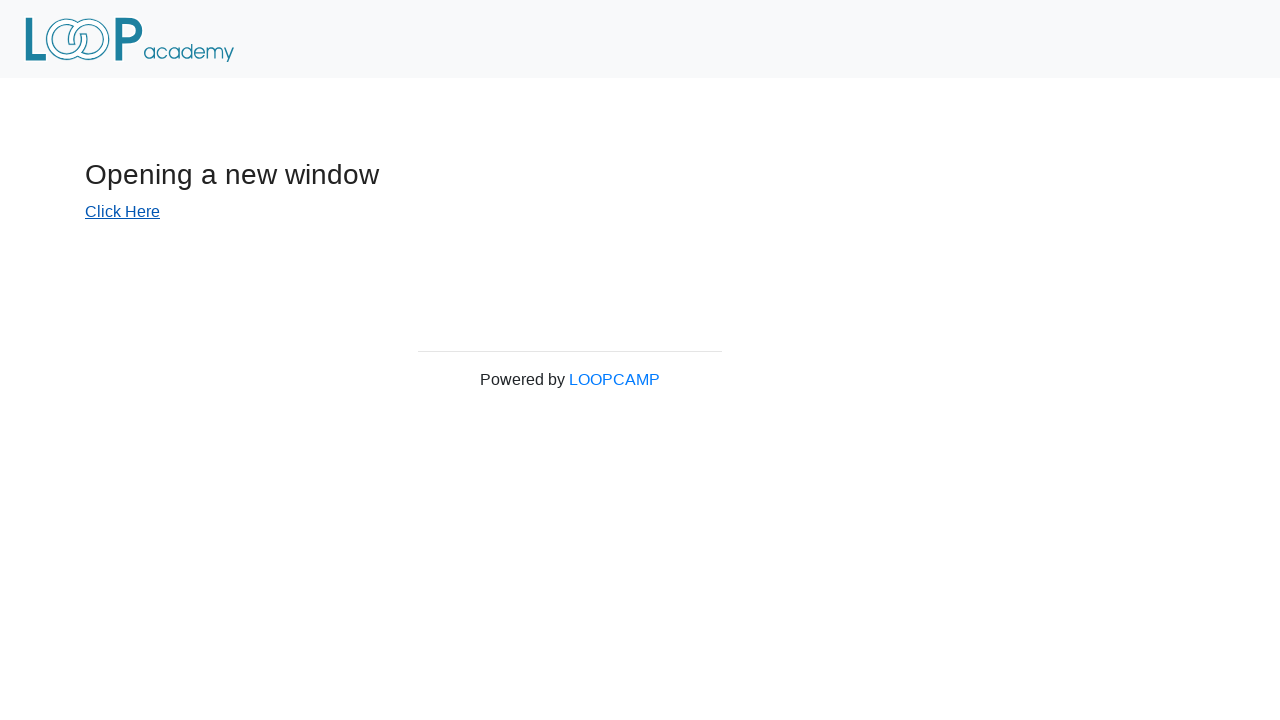

Validated new window title is 'New Window'
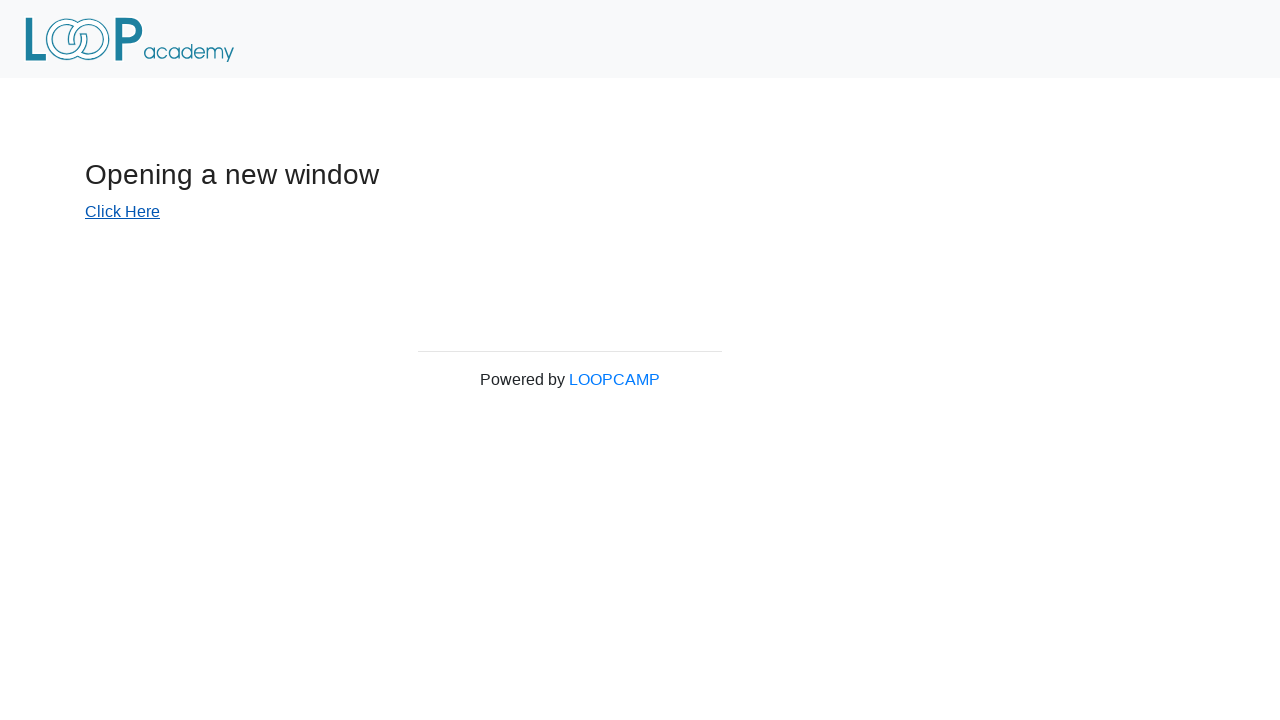

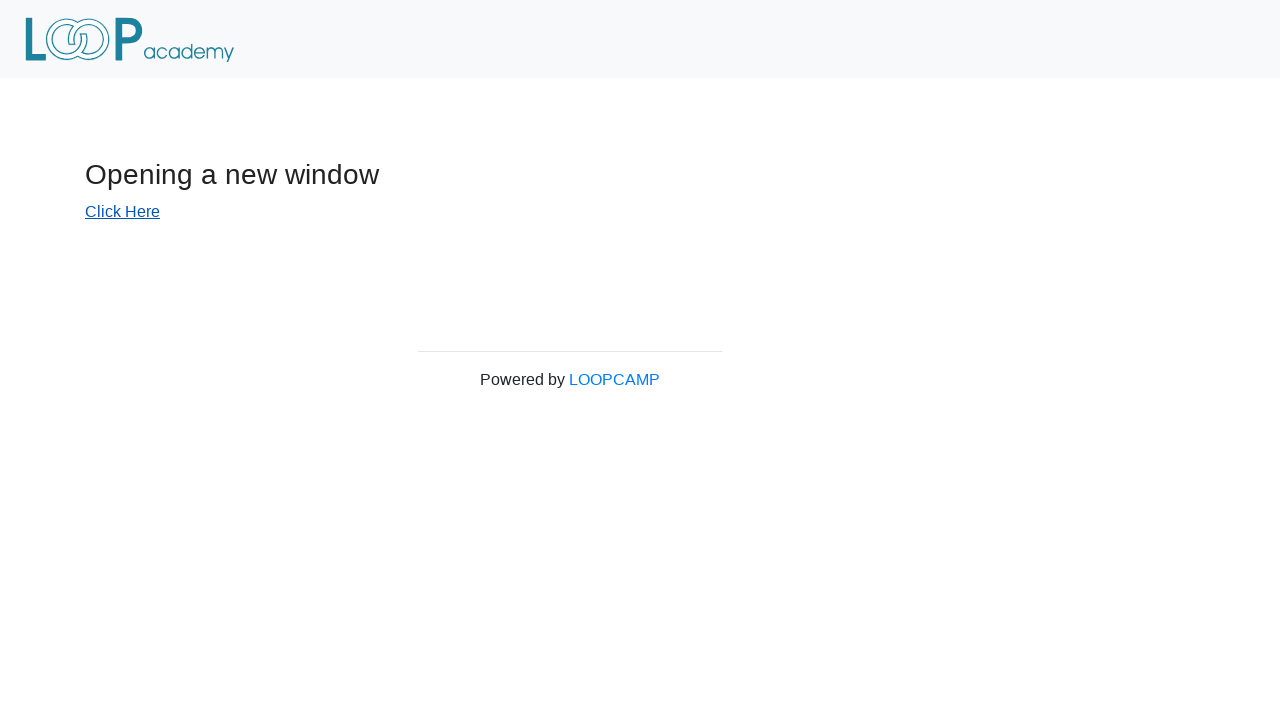